Tests adding todo items by creating two todos and verifying they appear in the list

Starting URL: https://demo.playwright.dev/todomvc

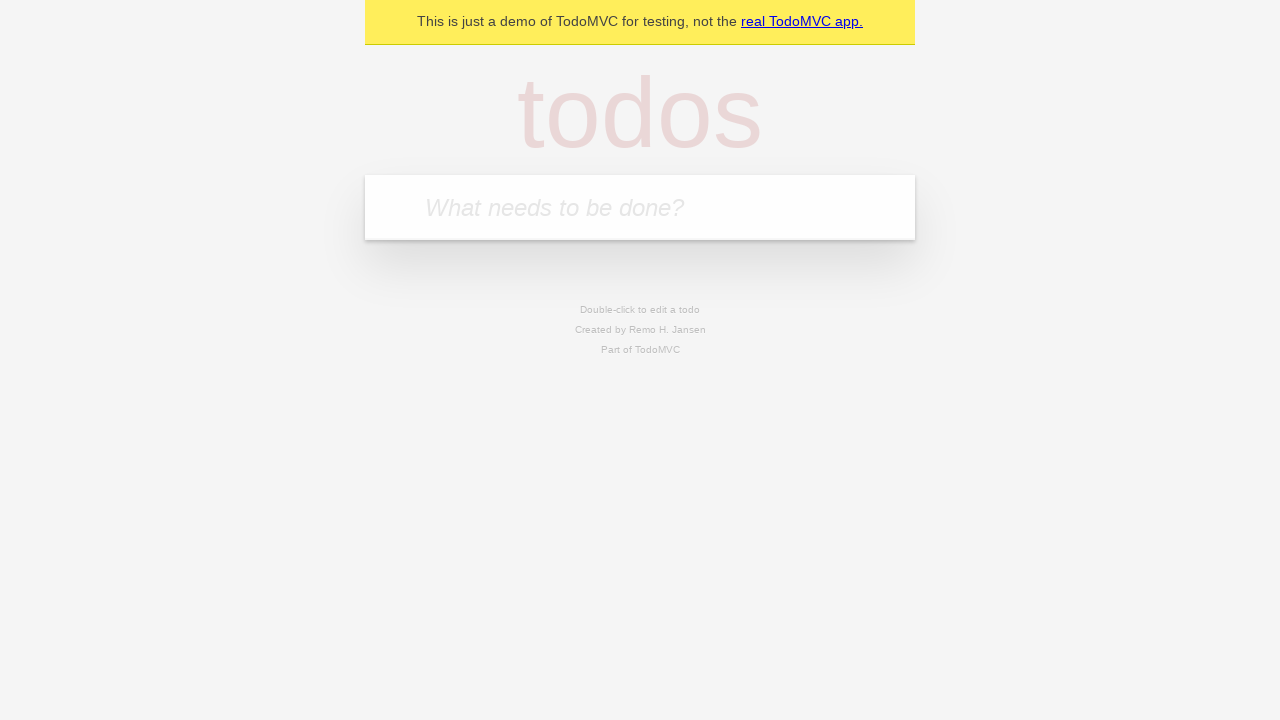

Filled first todo input with 'buy some cheese' on .new-todo
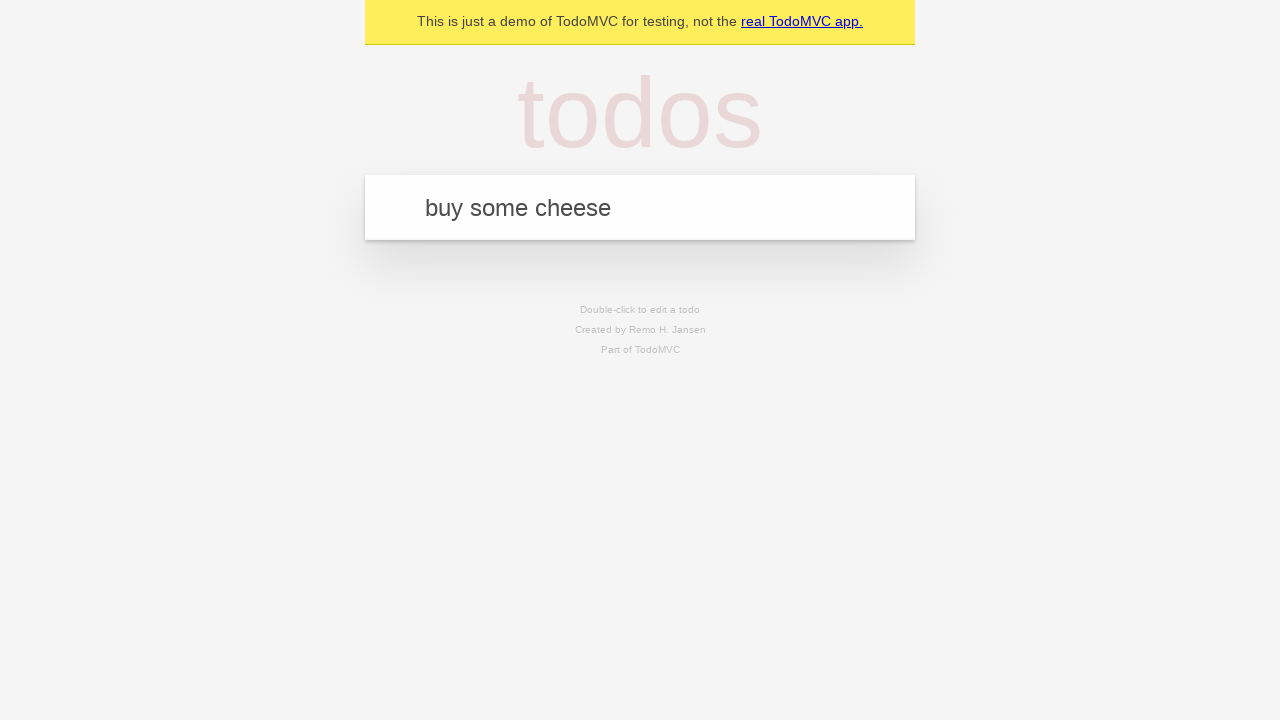

Pressed Enter to create first todo on .new-todo
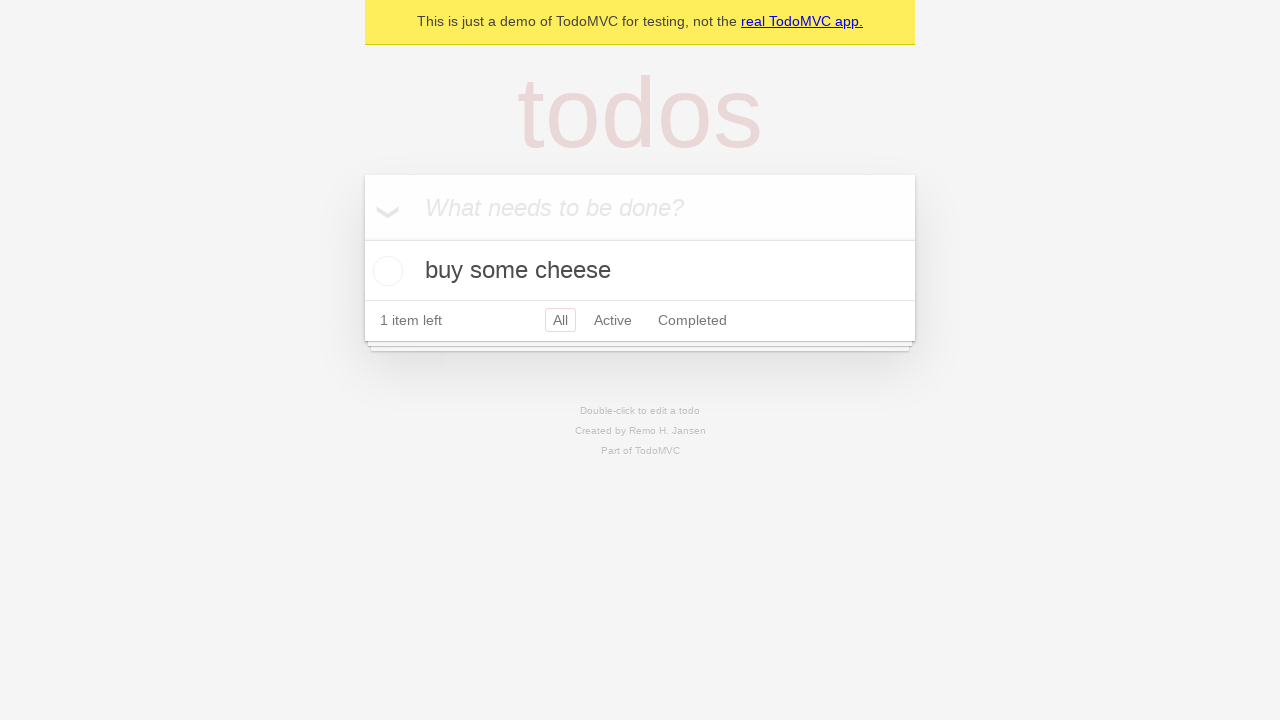

First todo item appeared in the list
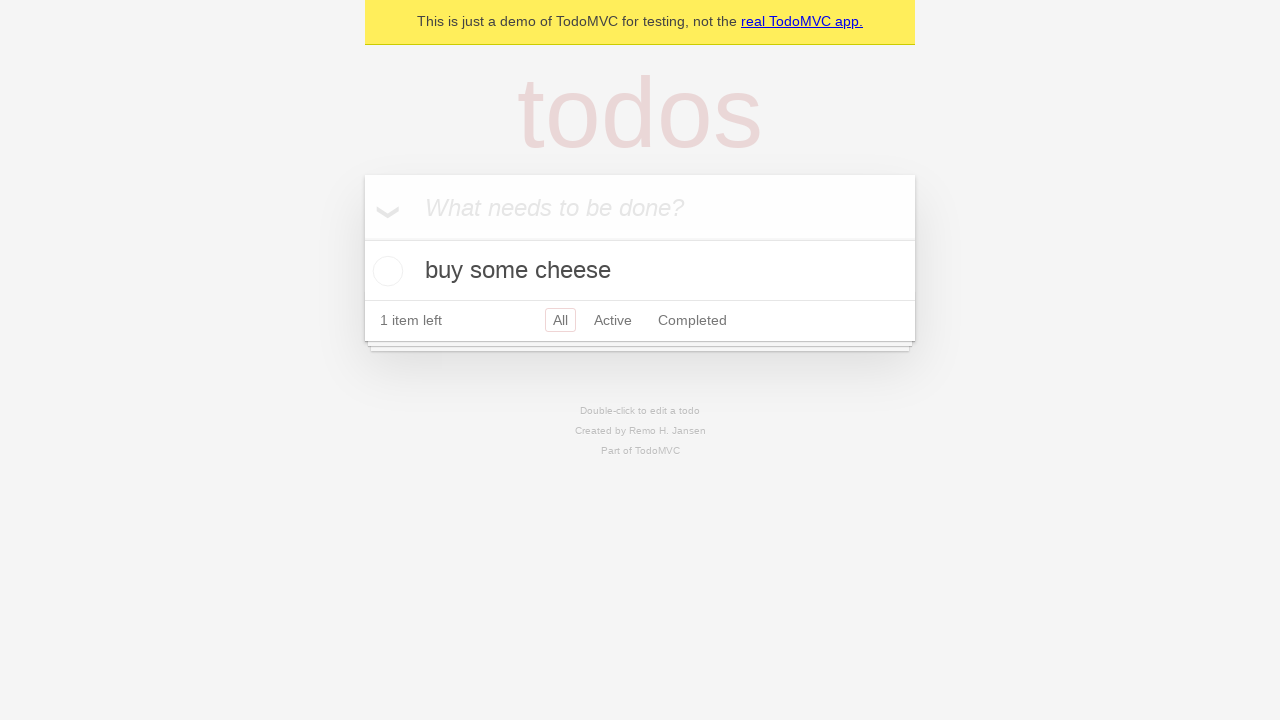

Filled second todo input with 'feed the cat' on .new-todo
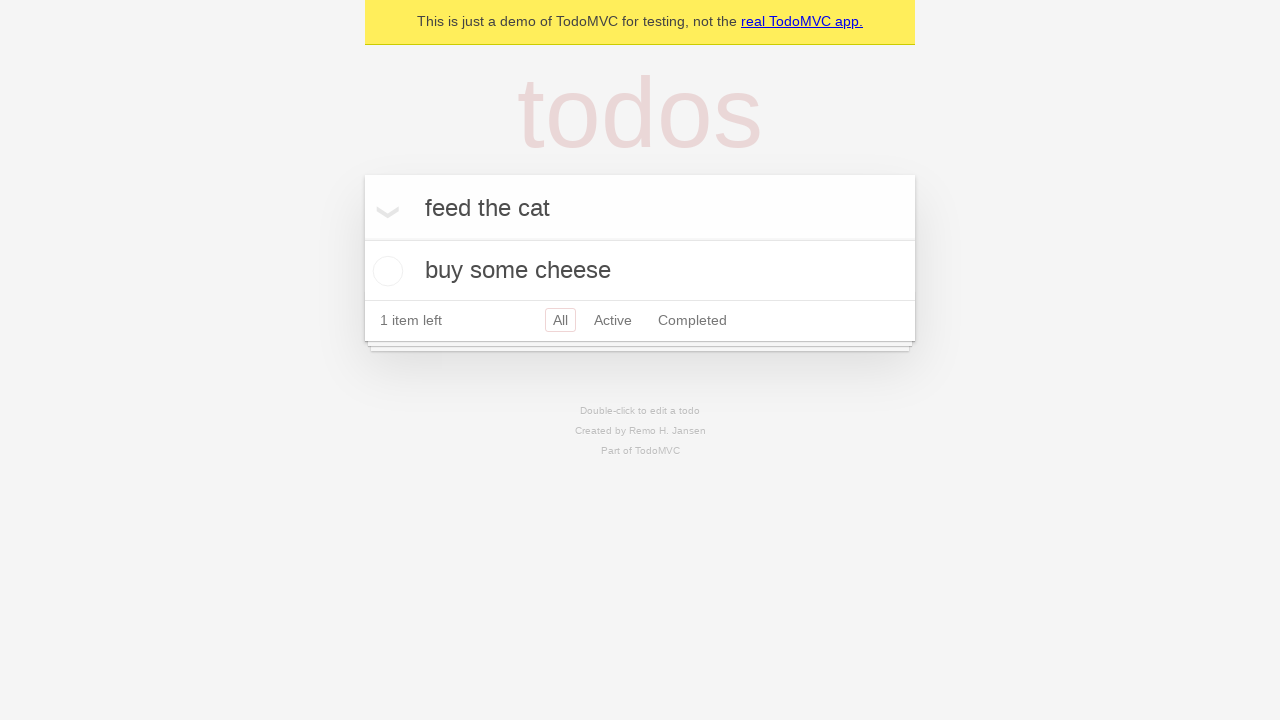

Pressed Enter to create second todo on .new-todo
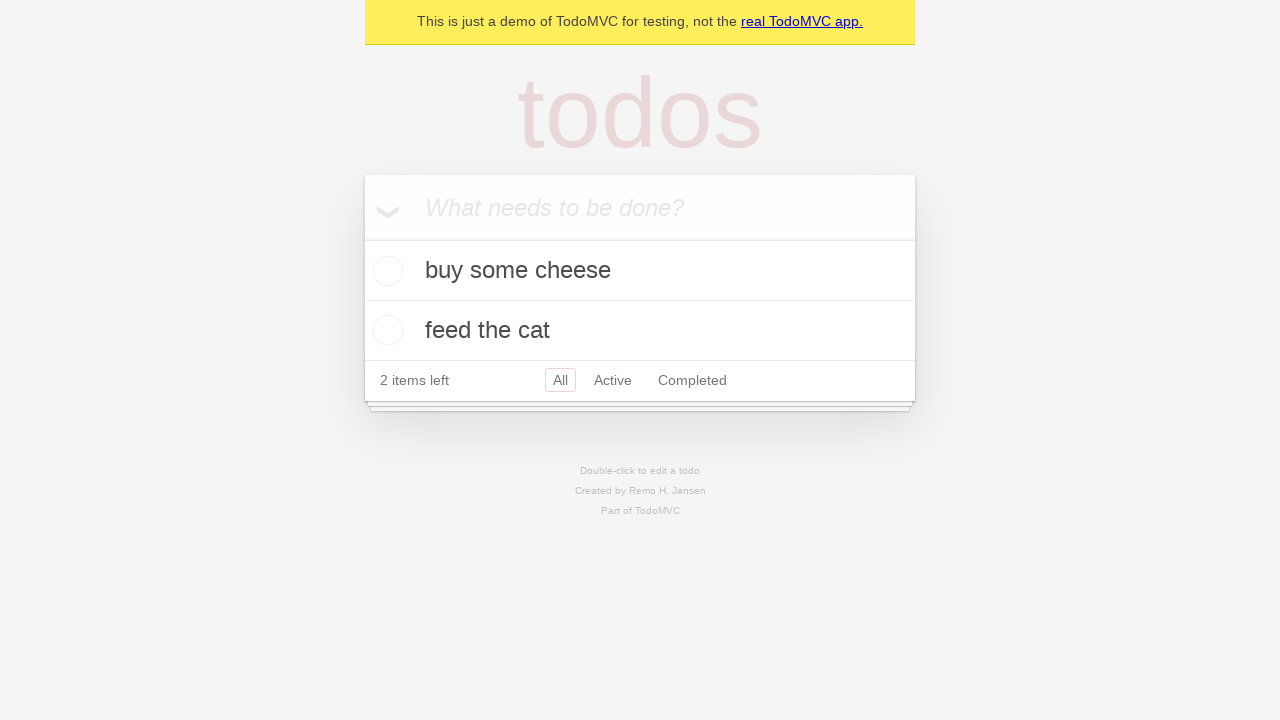

Second todo item appeared, confirming both todos are in the list
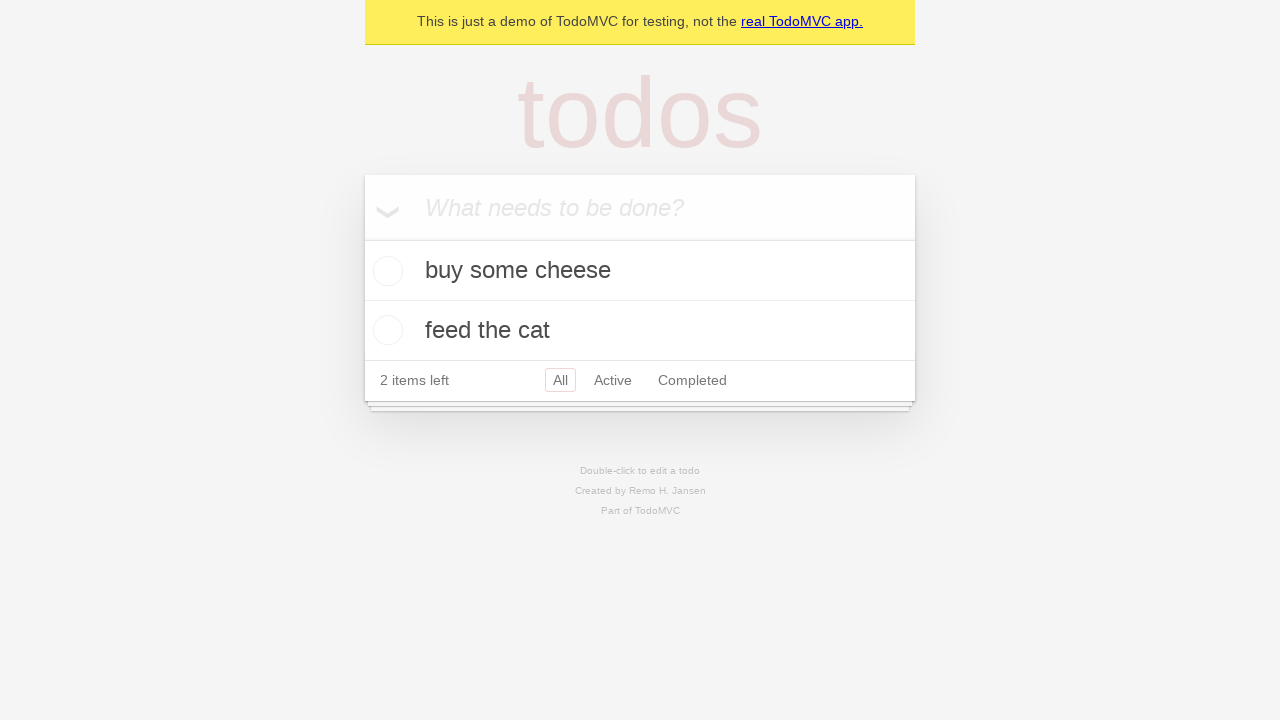

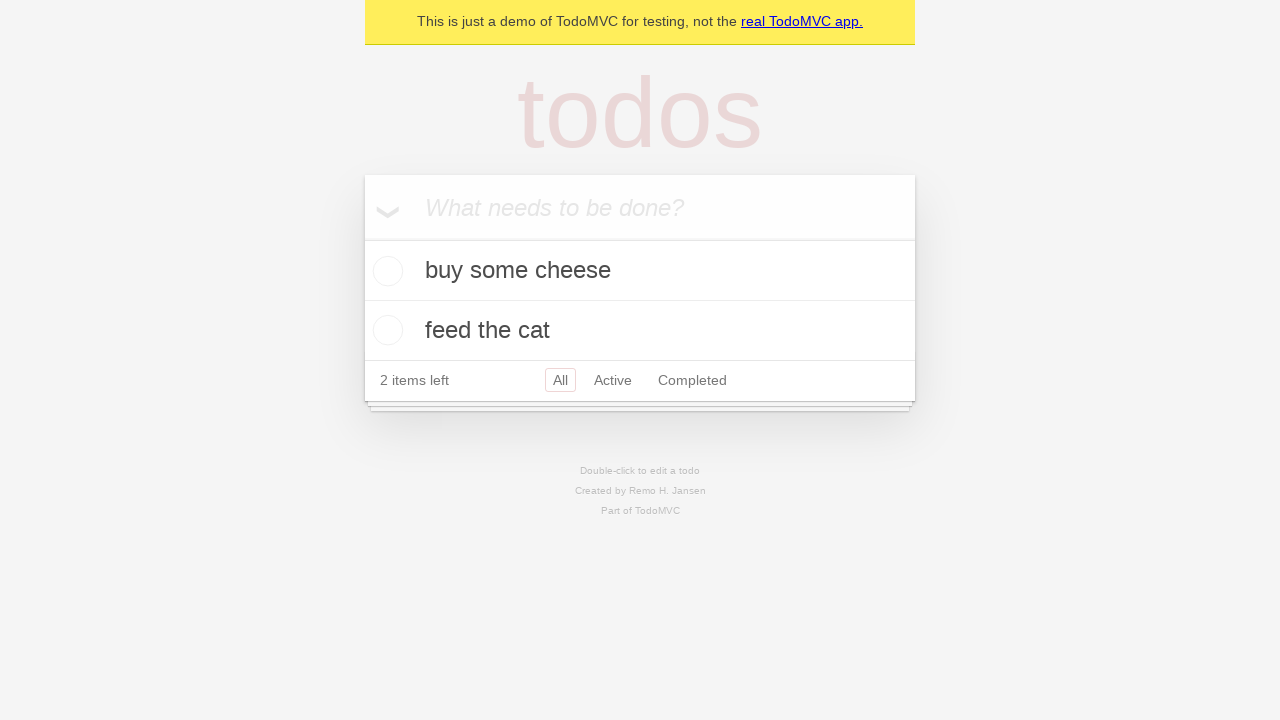